Solves a math problem by reading two numbers, calculating their sum, selecting the result from a dropdown, and submitting the form

Starting URL: http://suninjuly.github.io/selects1.html

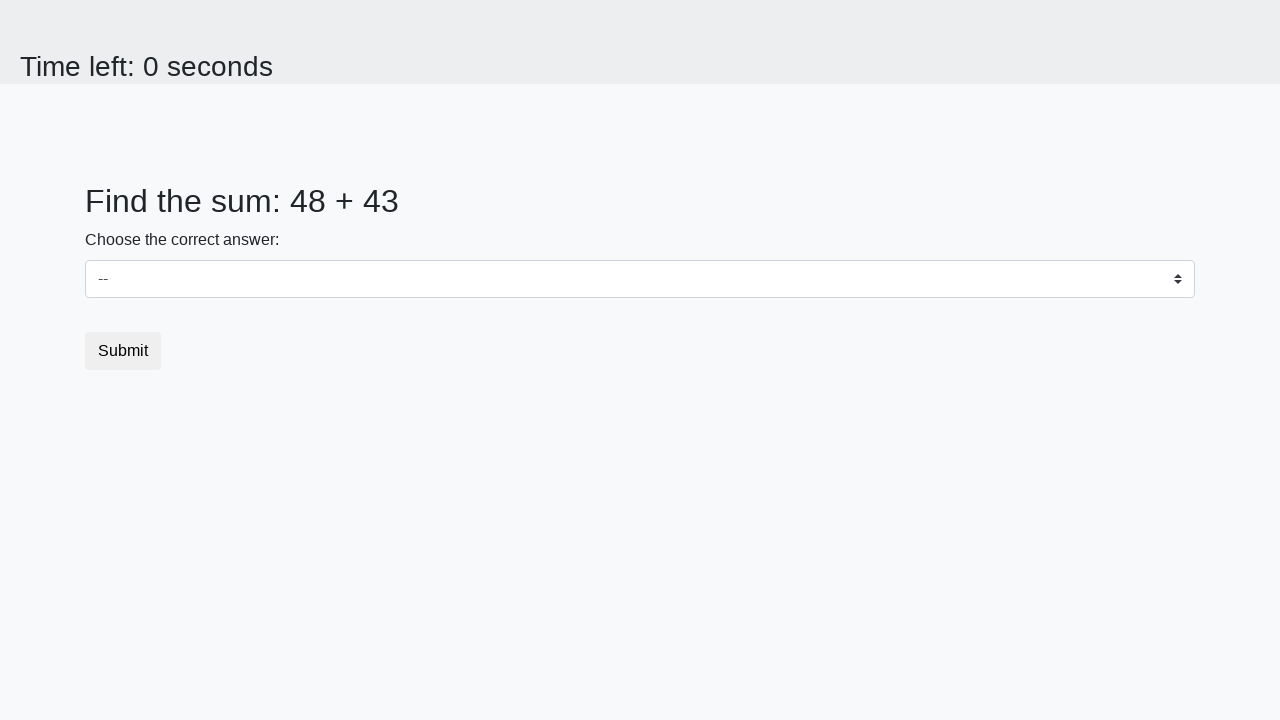

Read first number from #num1 element
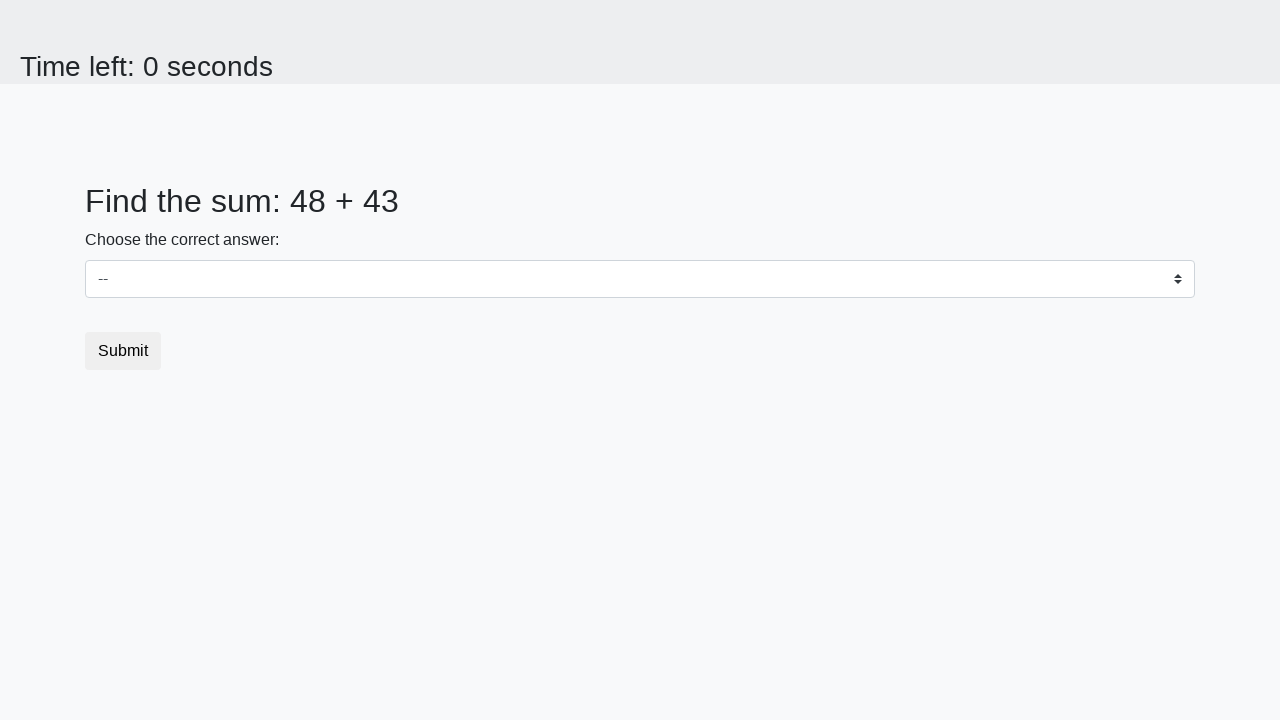

Read second number from #num2 element
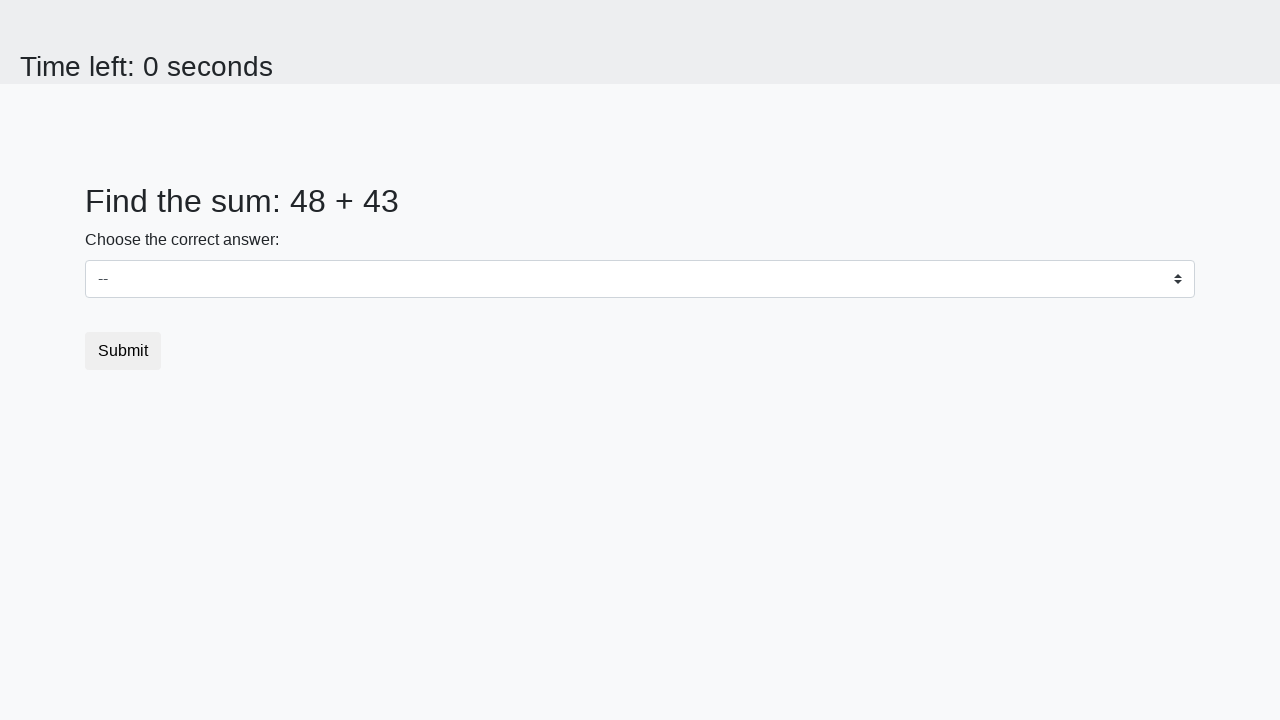

Calculated sum: 48 + 43 = 91
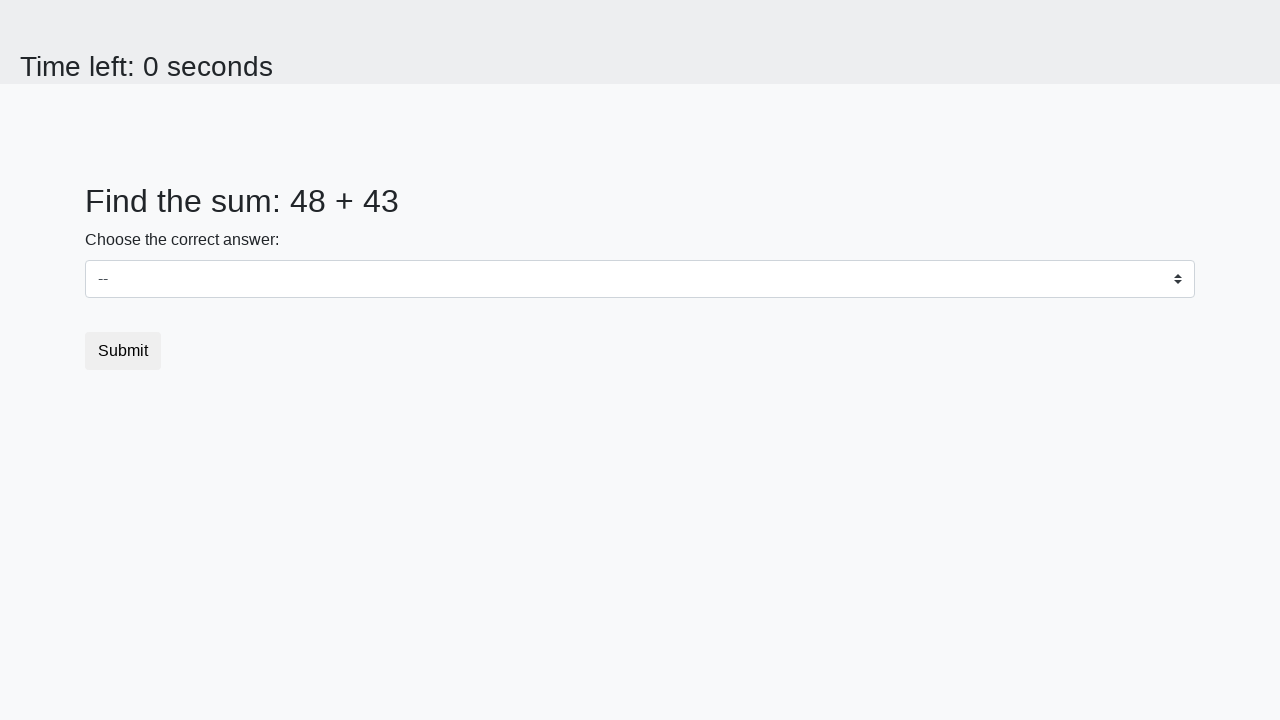

Selected option 91 from dropdown on #dropdown
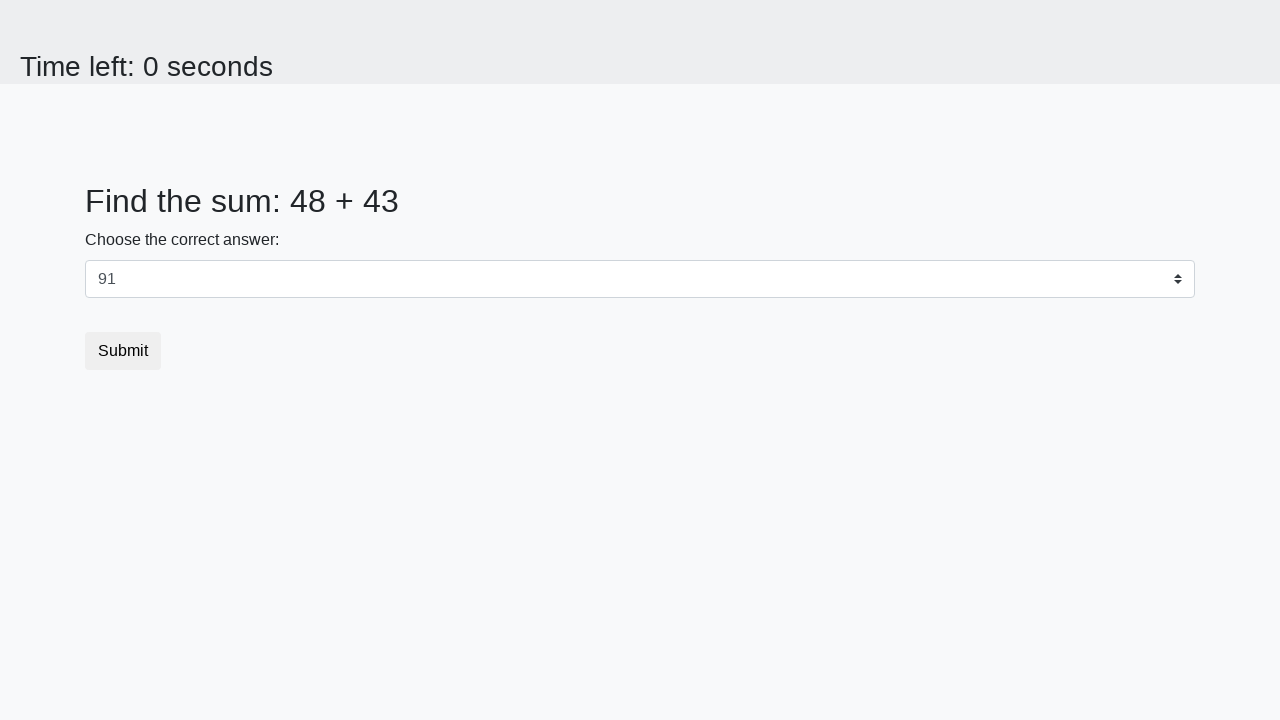

Clicked submit button to submit the form at (123, 351) on form button[type=submit]
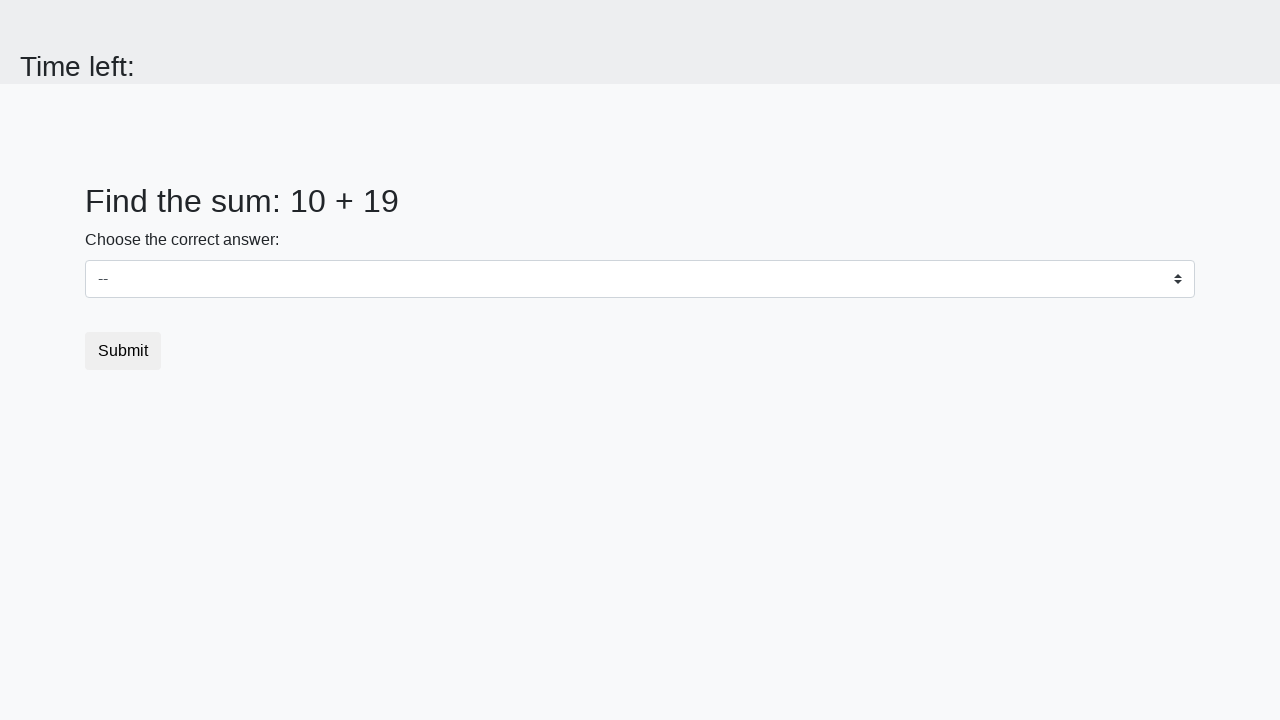

Set up dialog handler to accept alerts
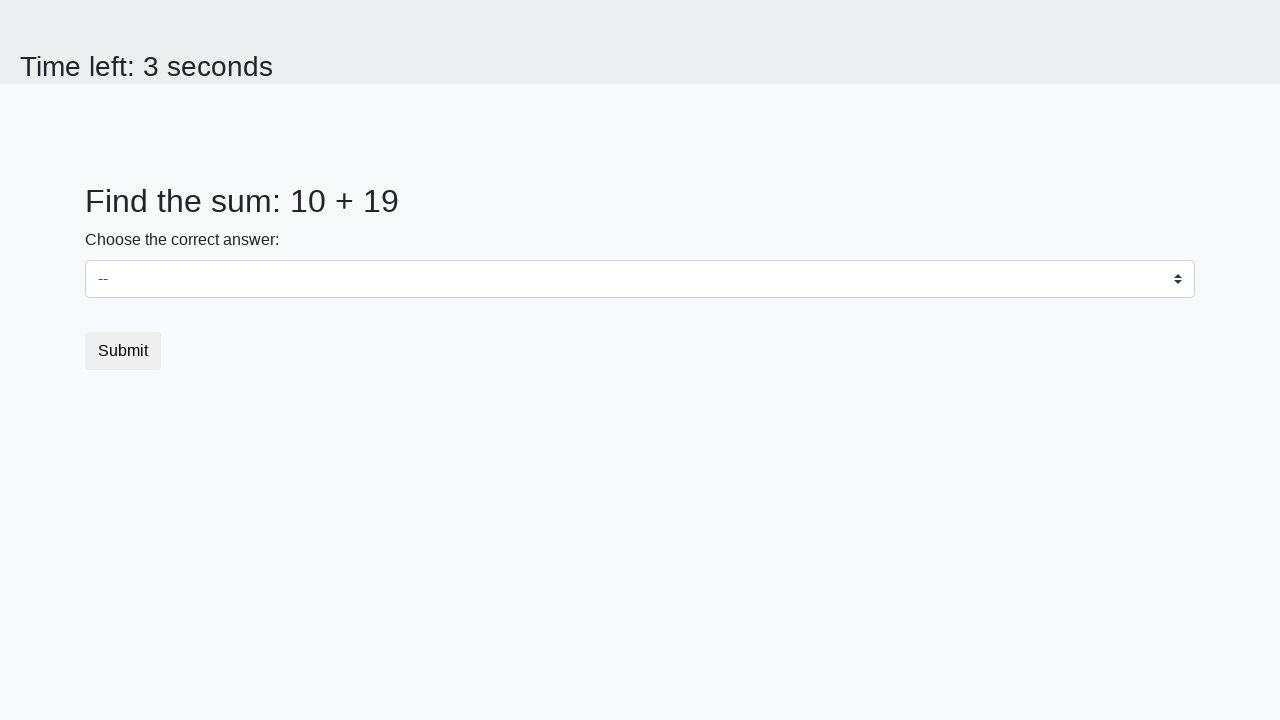

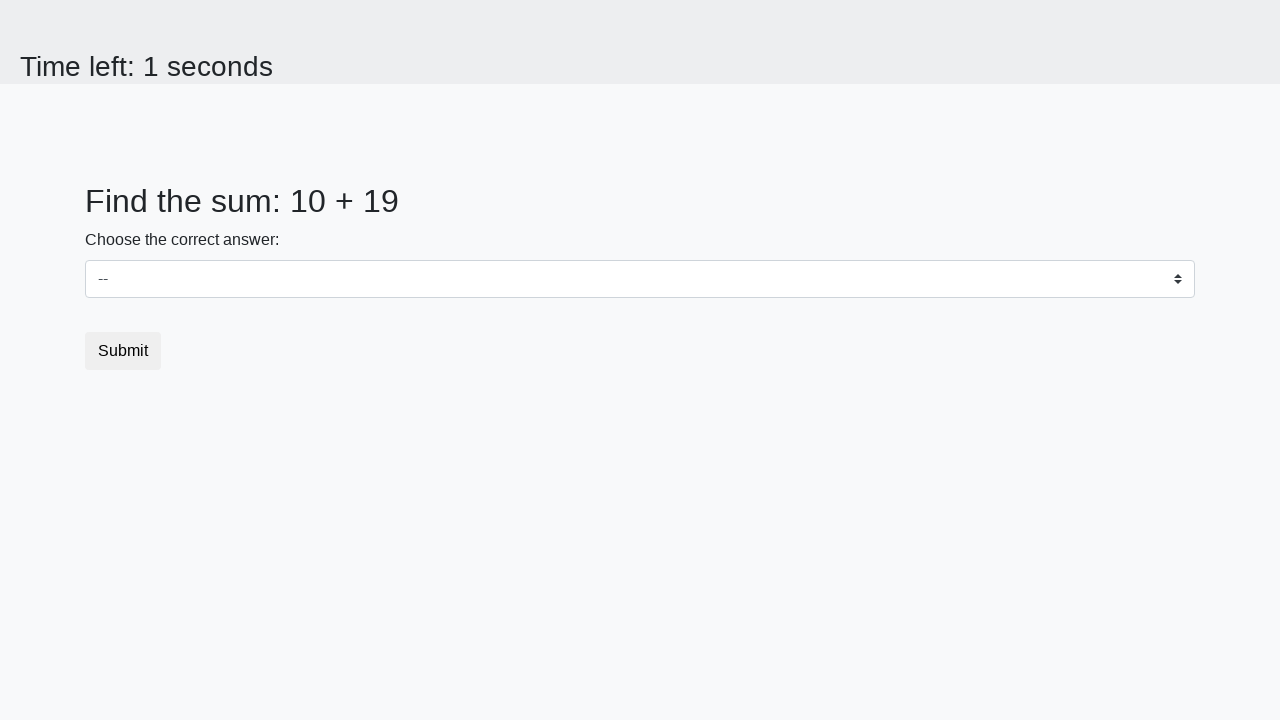